Tests keyboard actions by entering text in first textarea, then using keyboard shortcuts to select all, copy, tab to next field, and paste

Starting URL: https://text-compare.com/

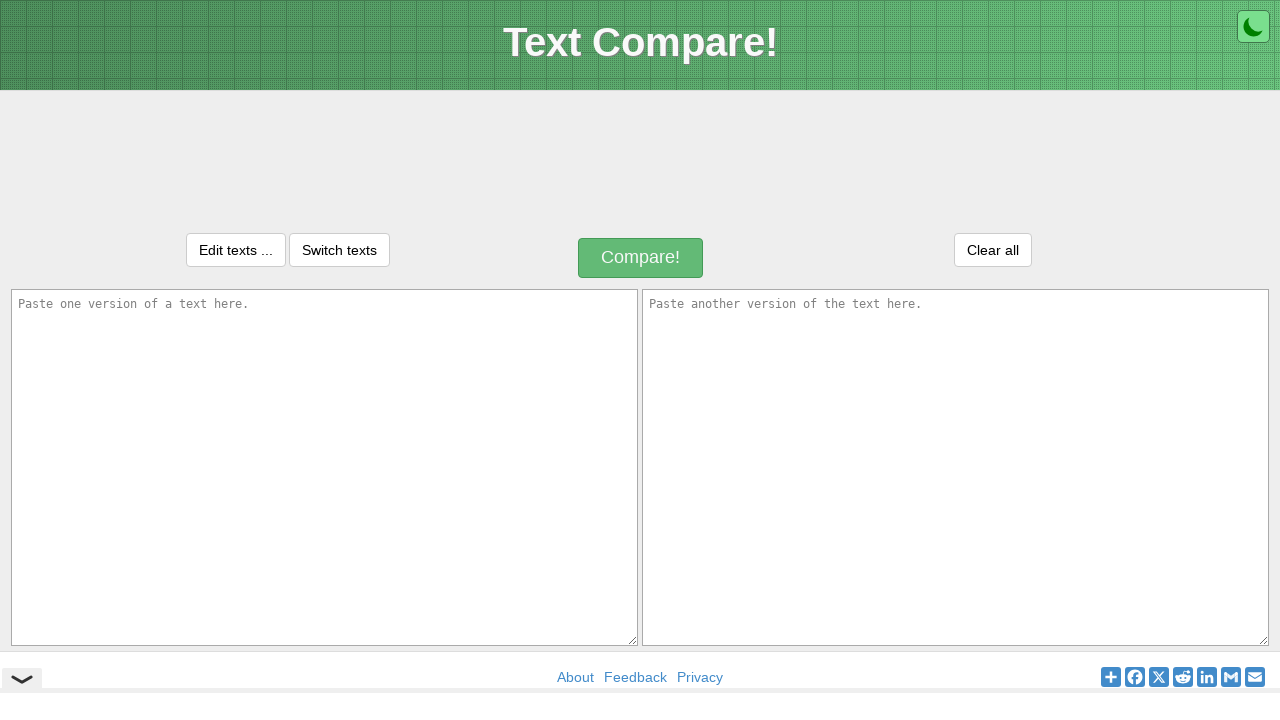

Entered 'WELCOME' in the first textarea on textarea#inputText1
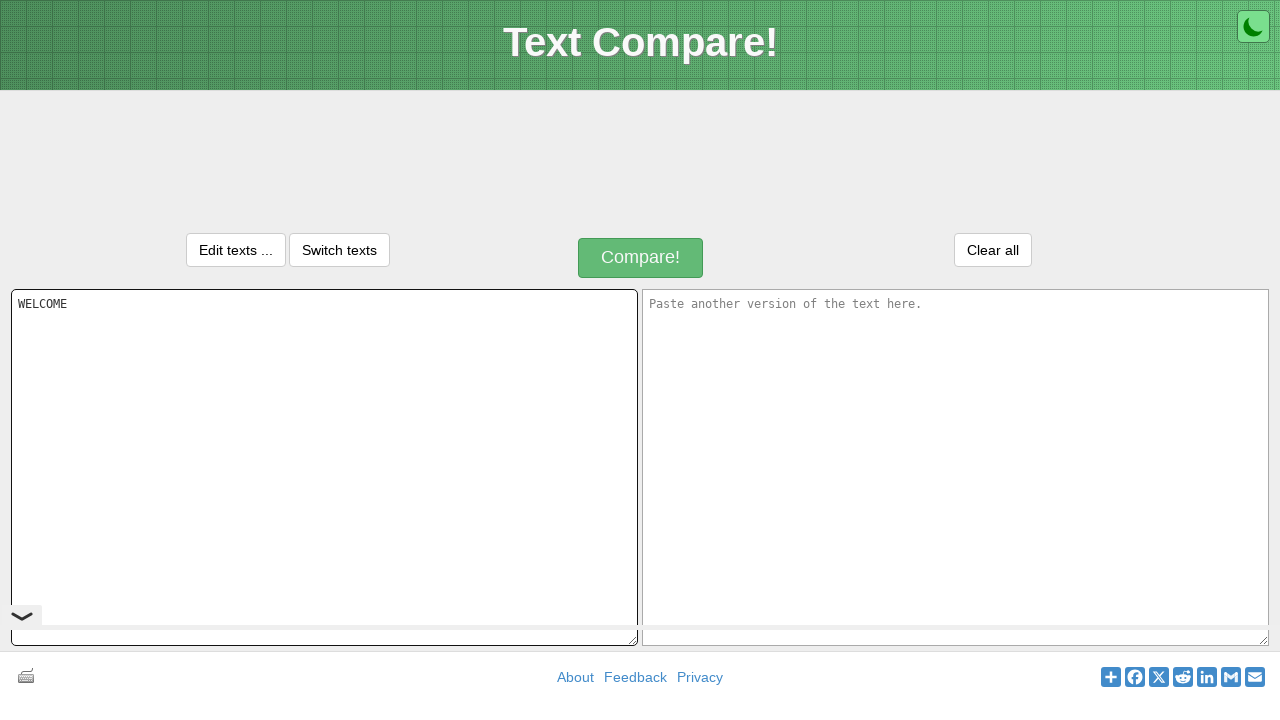

Pressed Control key down for select all
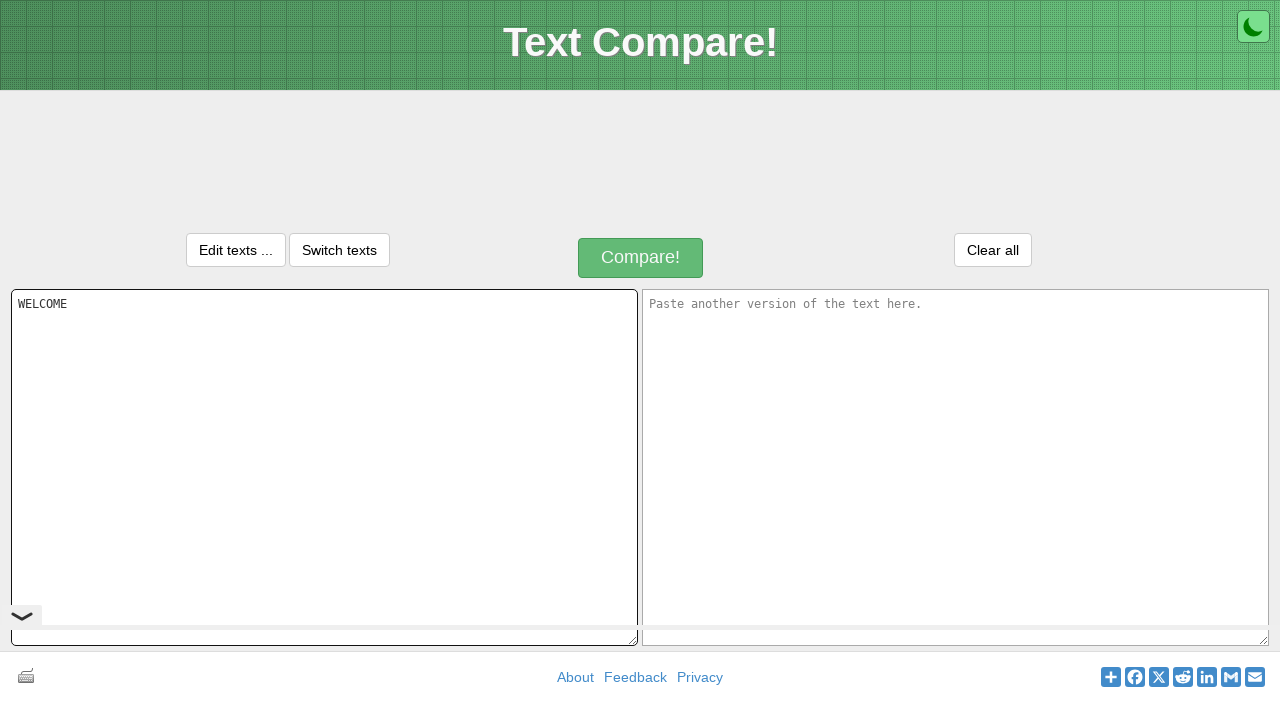

Pressed 'A' to select all text in first textarea
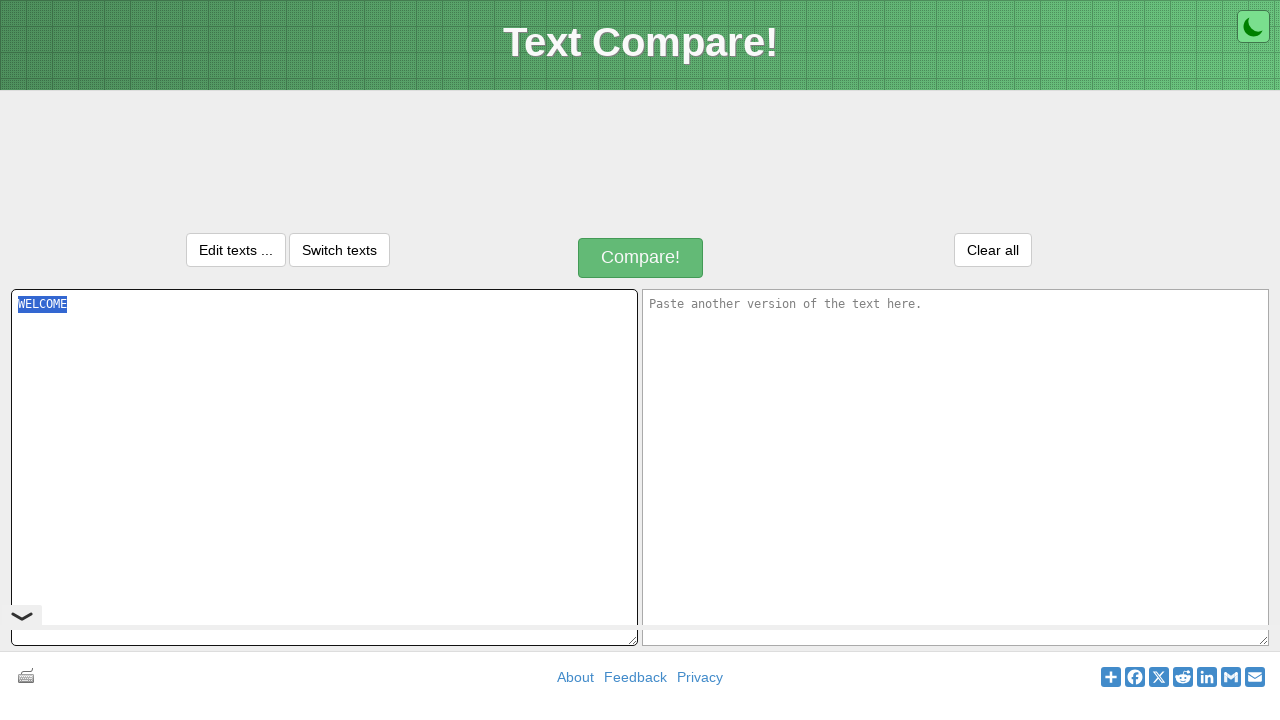

Released Control key after select all
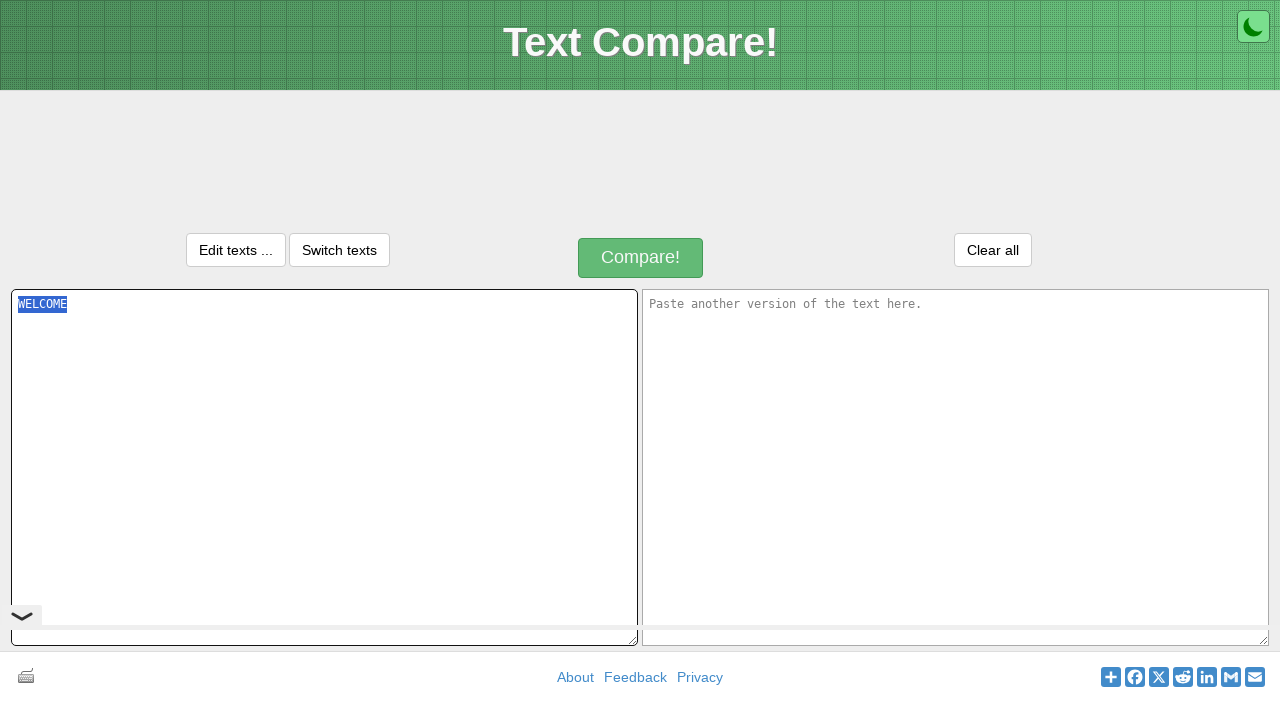

Pressed Control key down for copy
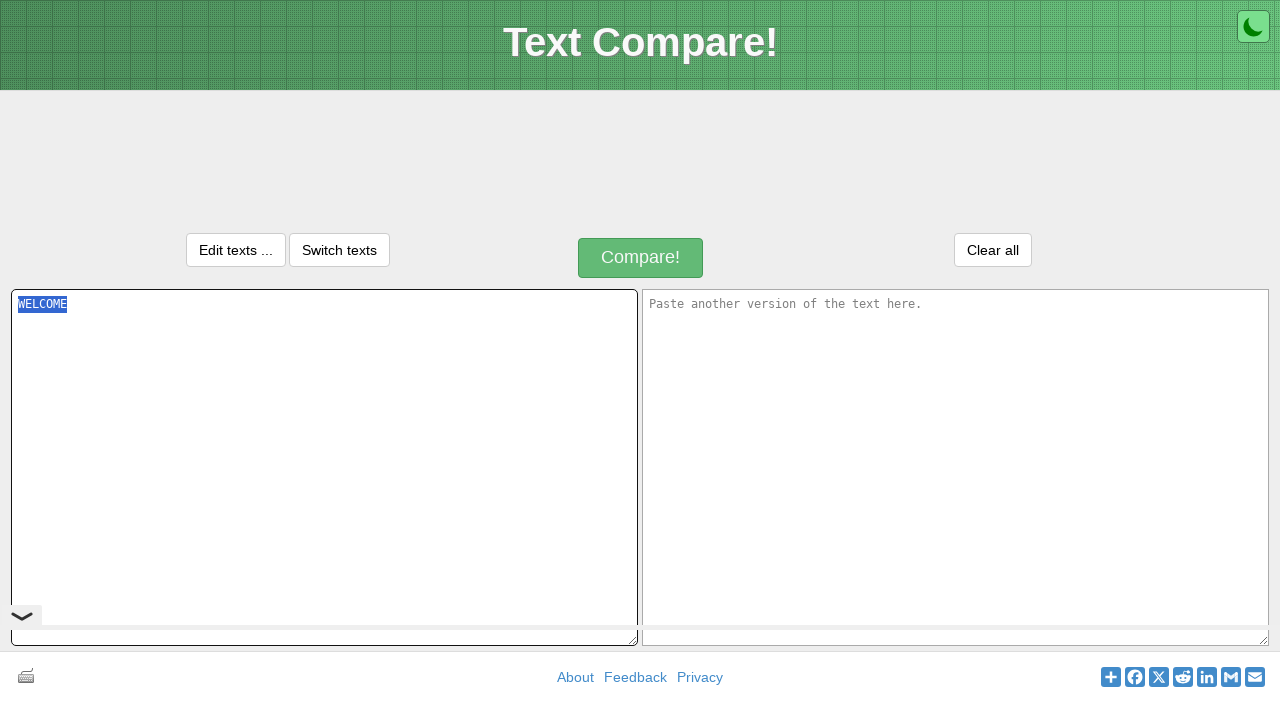

Pressed 'C' to copy selected text
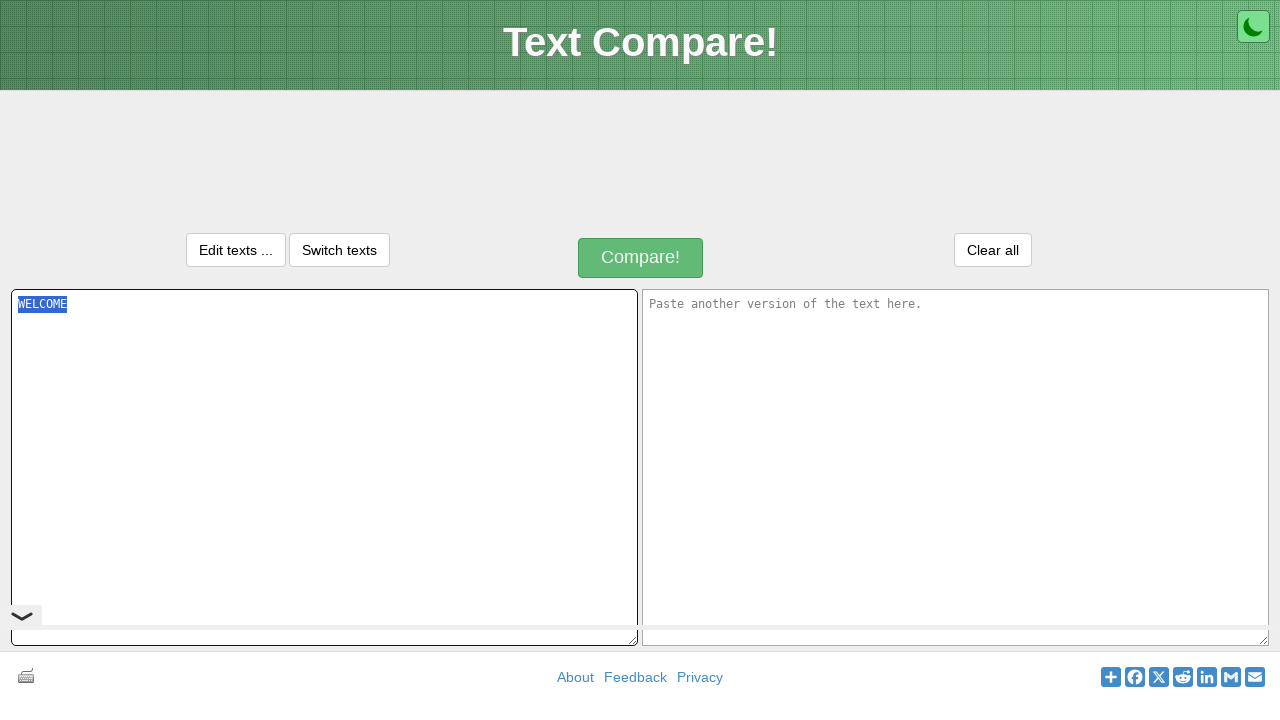

Released Control key after copy
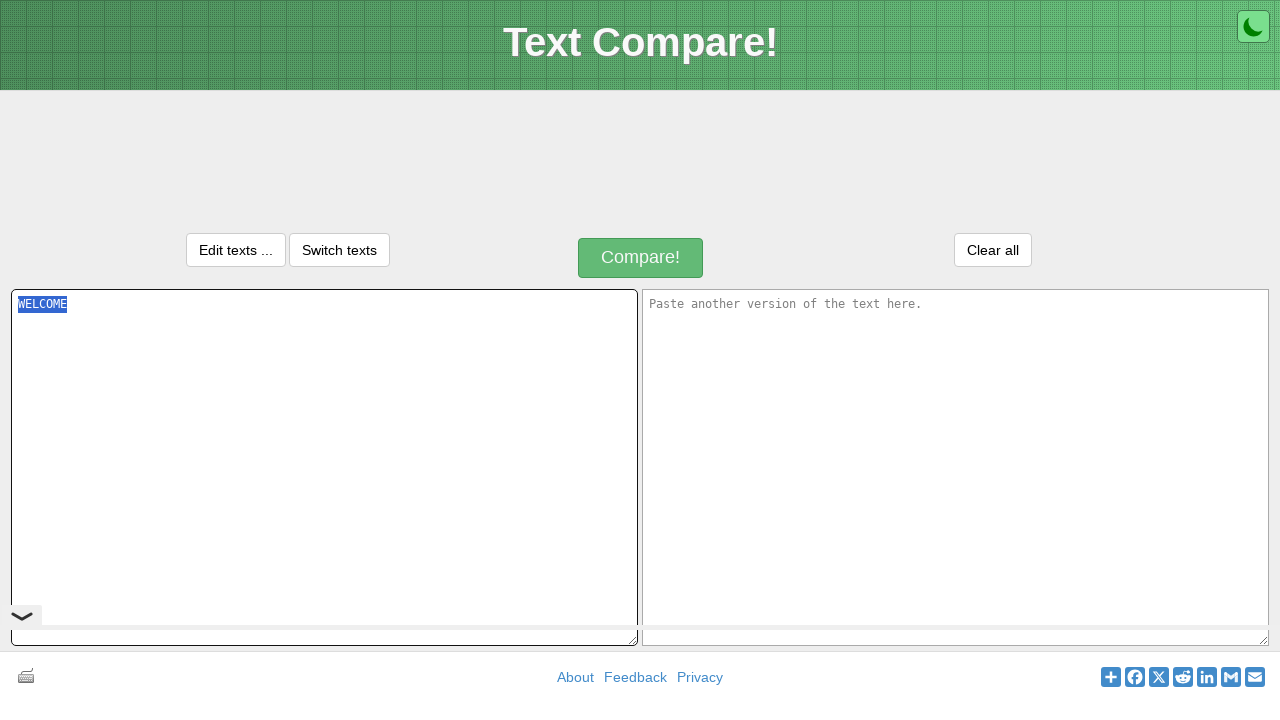

Pressed Tab to move to next field
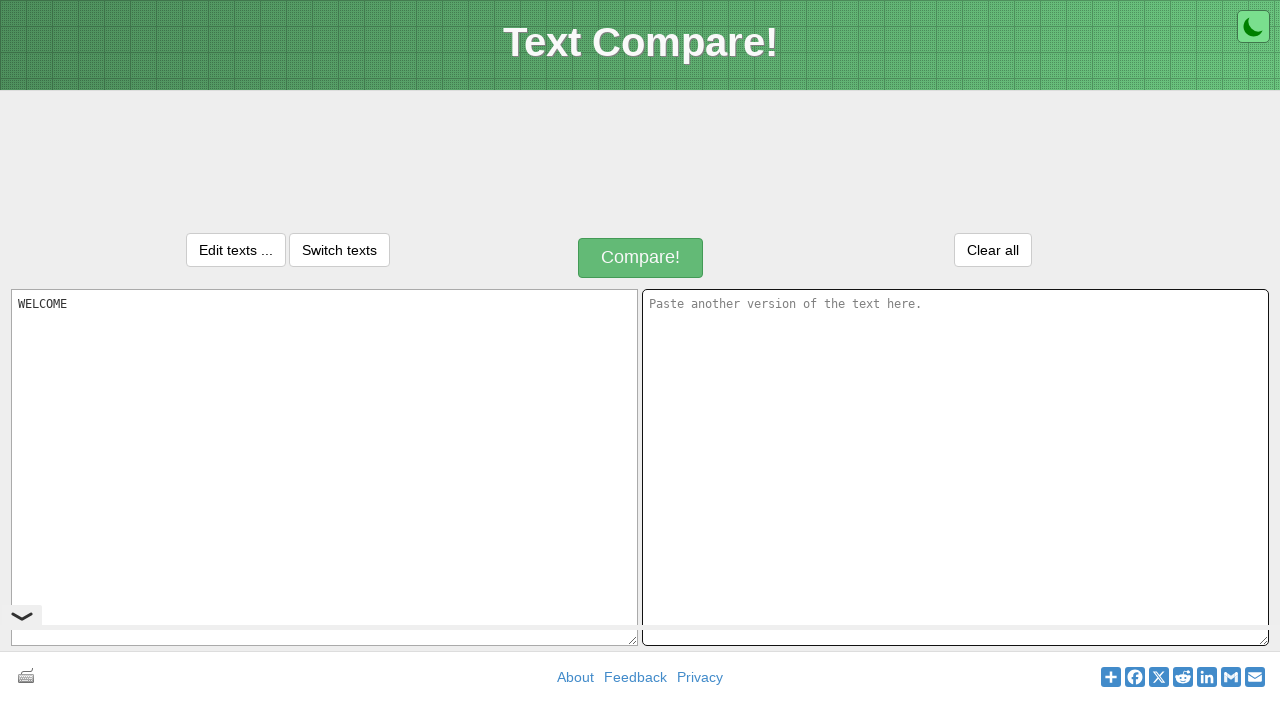

Pressed Control key down for paste
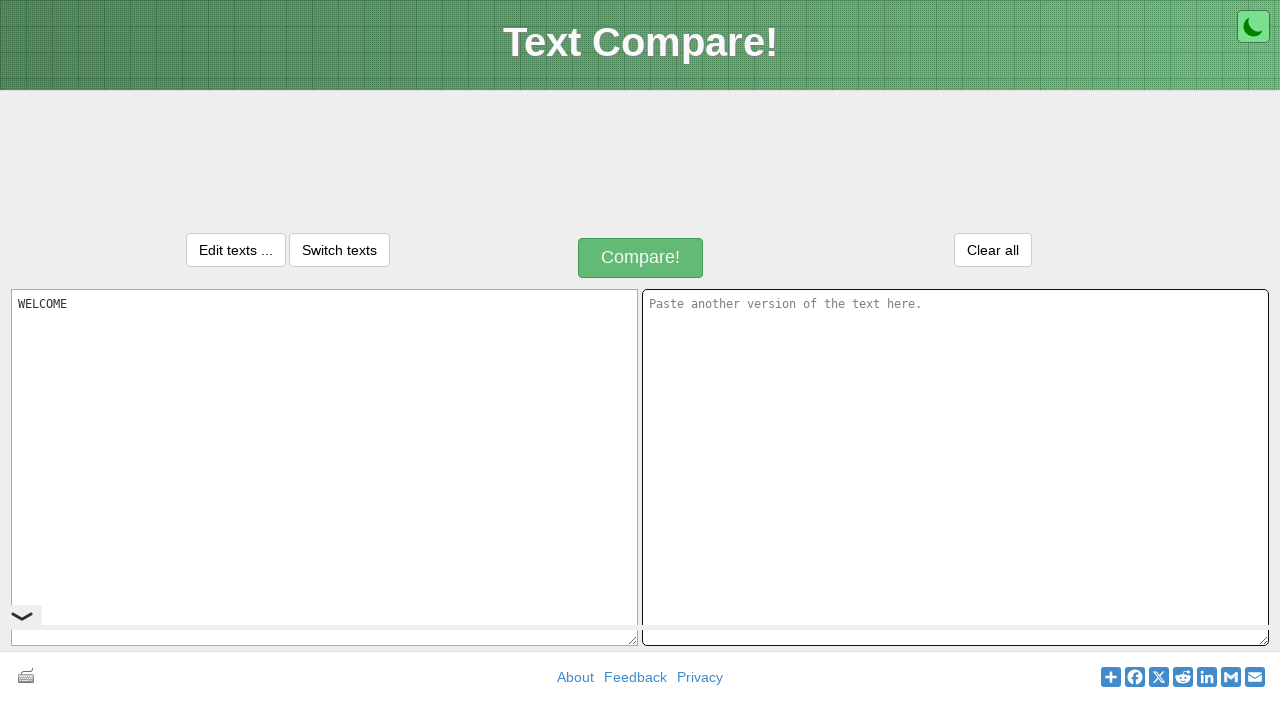

Pressed 'V' to paste copied text into second textarea
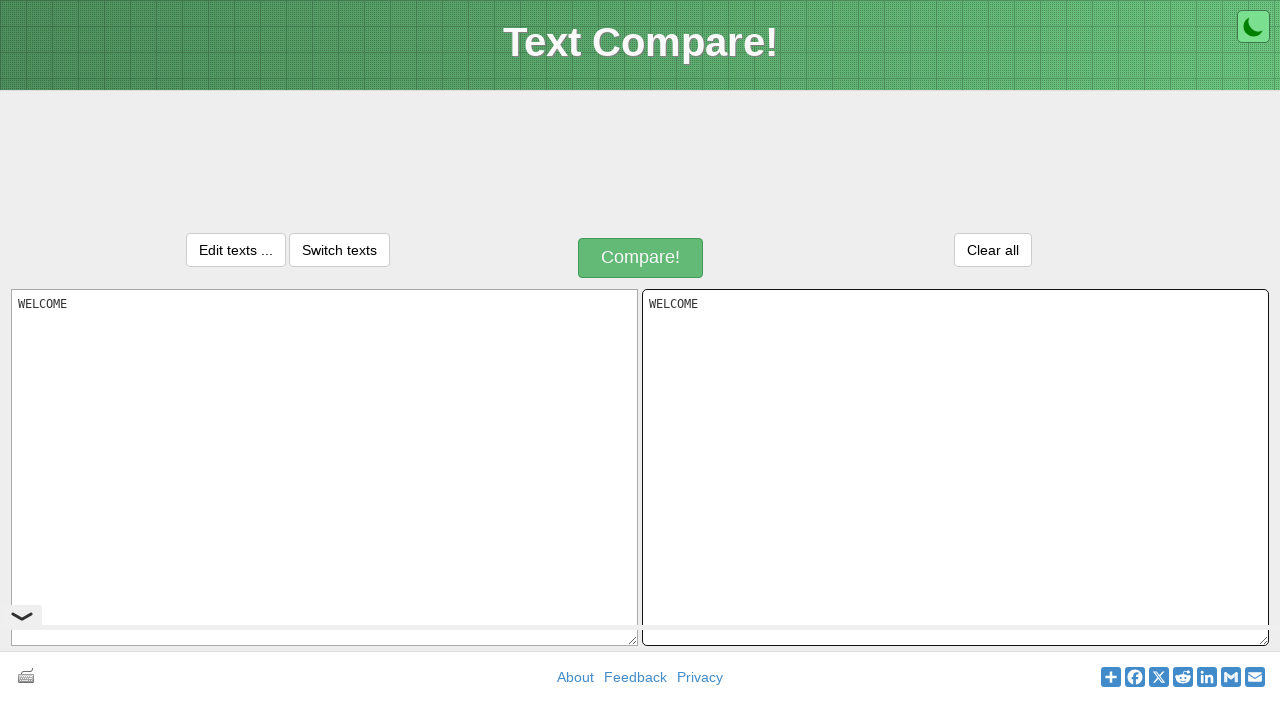

Released Control key after paste
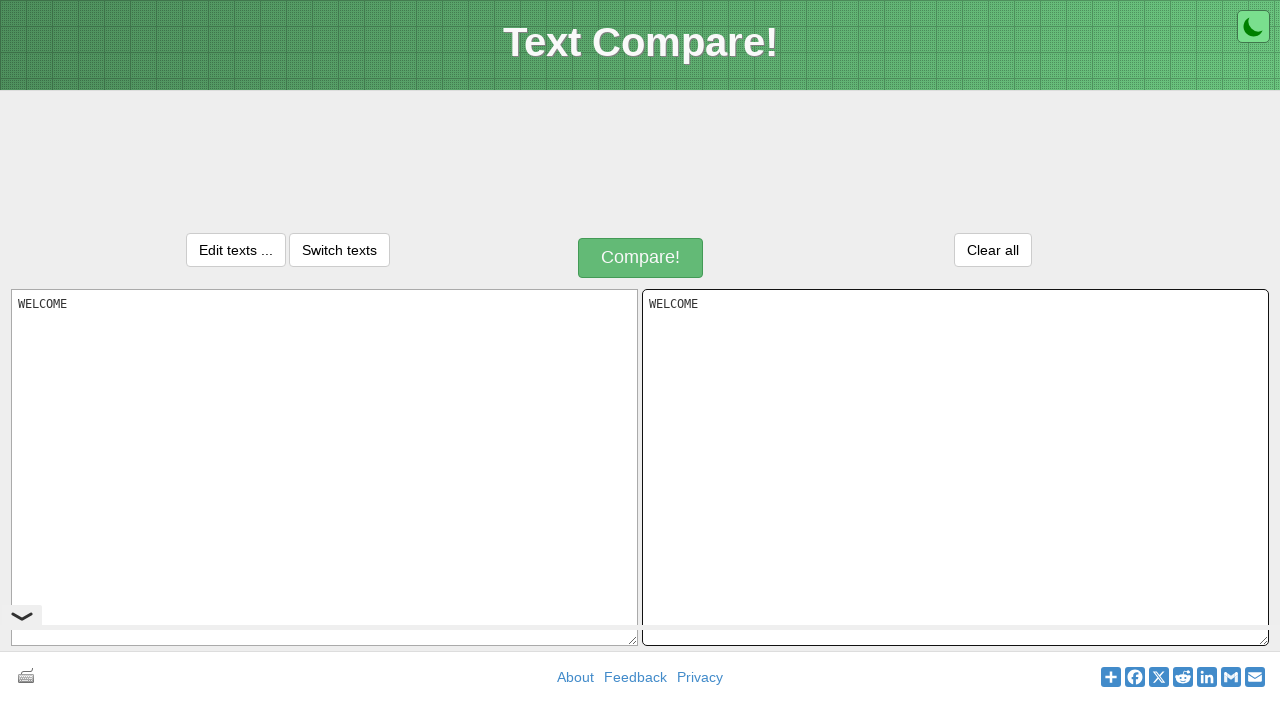

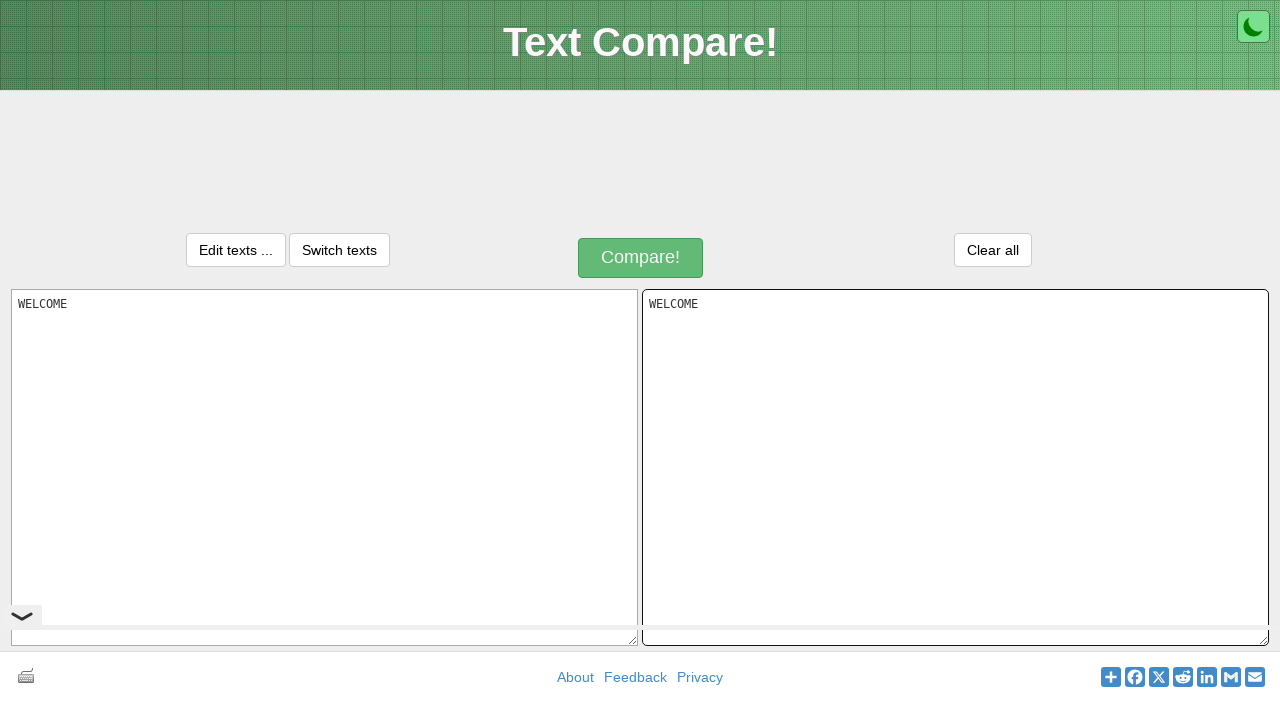